Tests that the zip code field accepts a valid 5-digit zip code and proceeds to the SignUp page

Starting URL: https://www.sharelane.com/cgi-bin/register.py

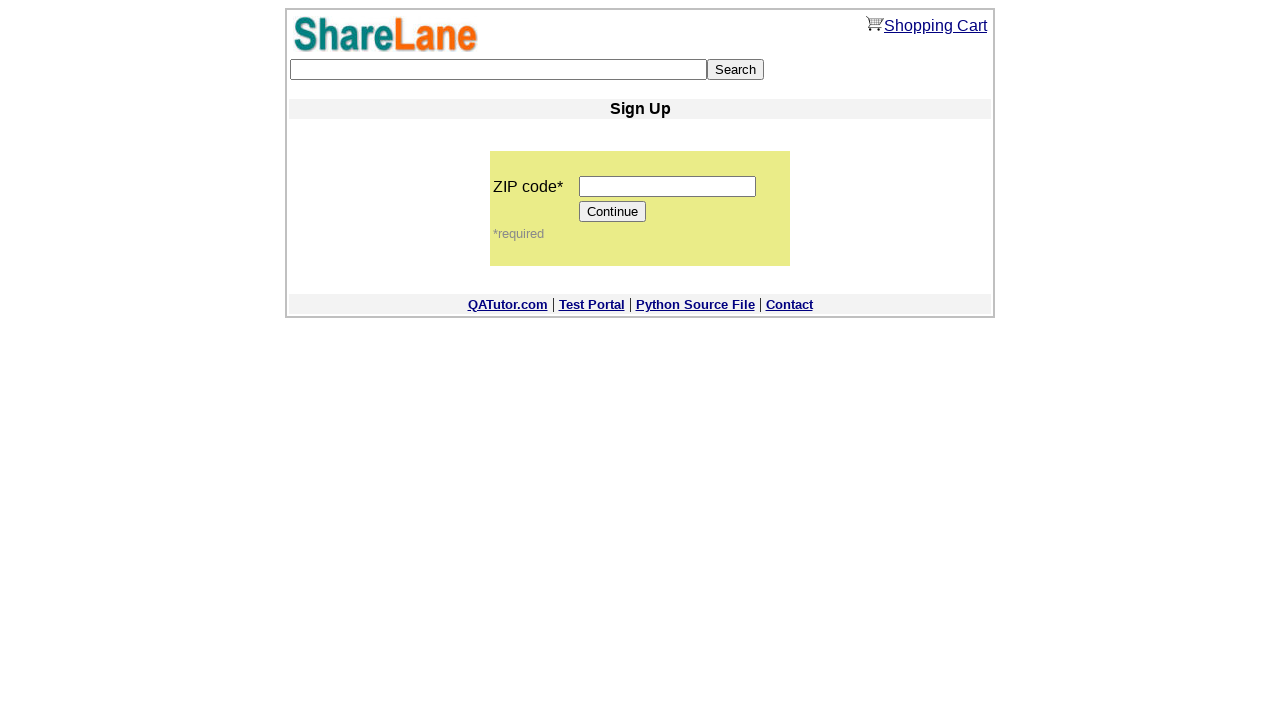

Filled zip code field with valid 5-digit code '12345' on input[name='zip_code']
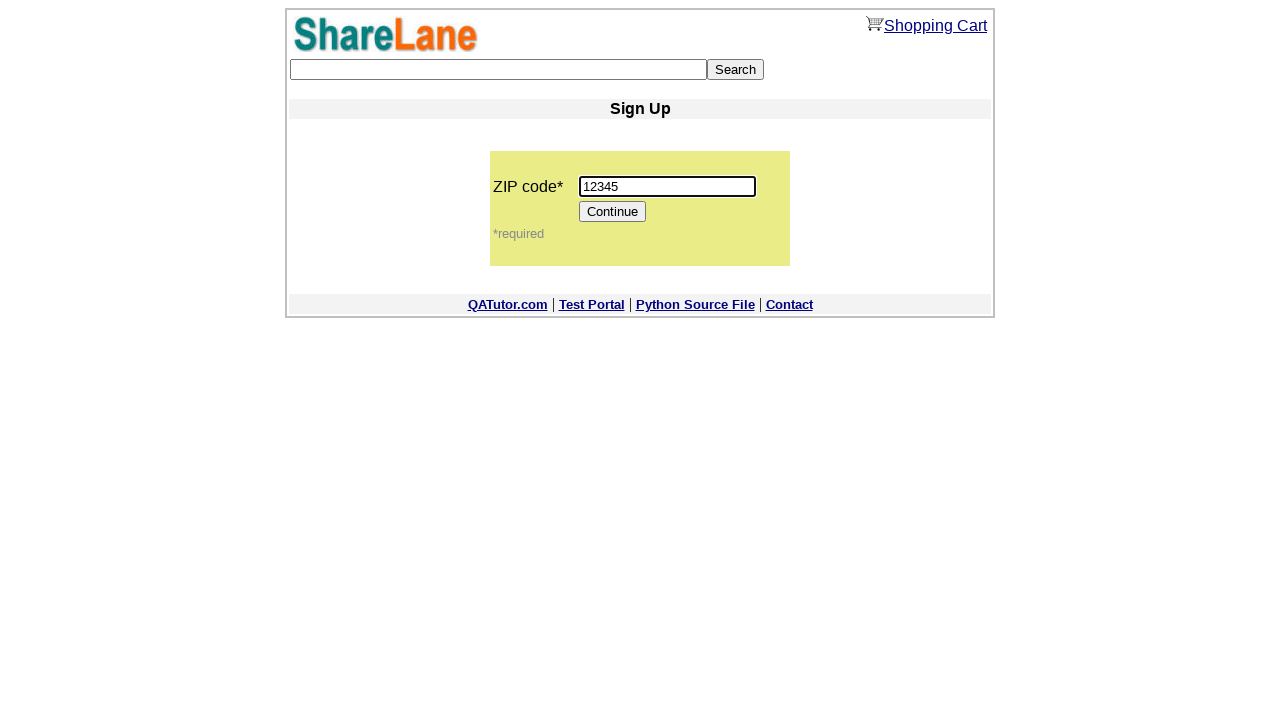

Clicked Continue button to proceed at (613, 212) on input[value='Continue']
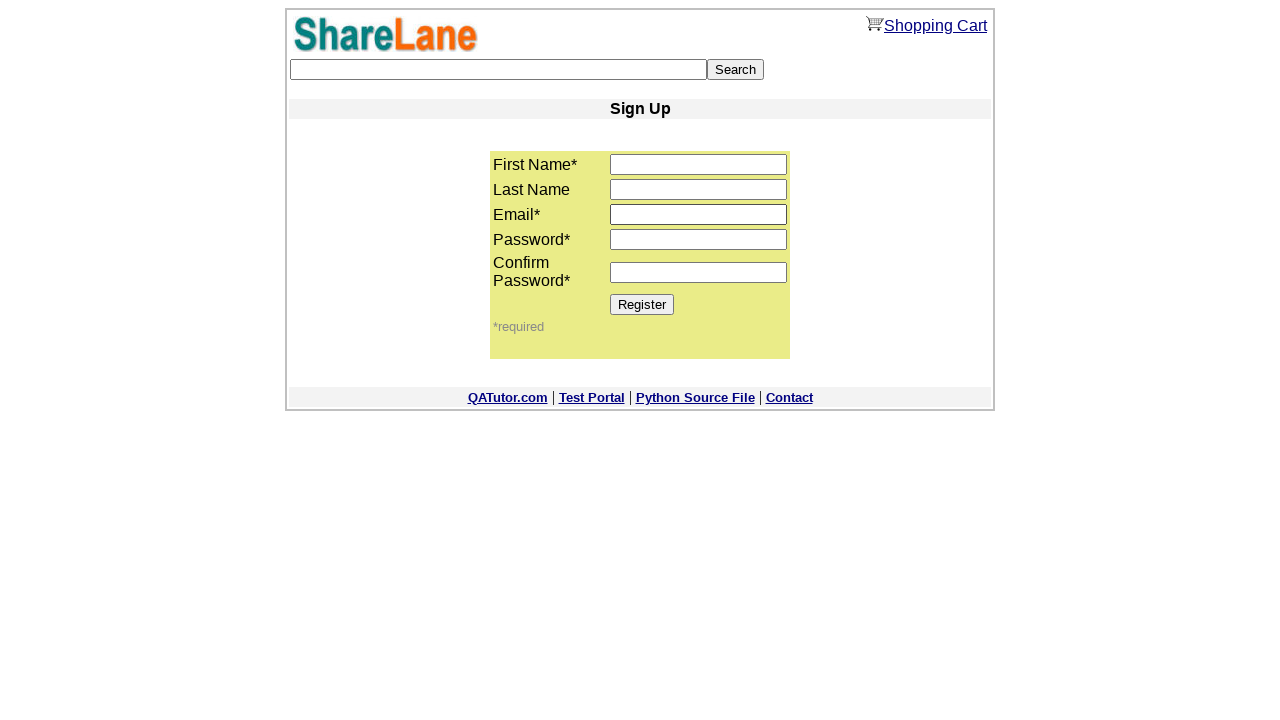

Verified SignUp page loaded by confirming Register button is visible
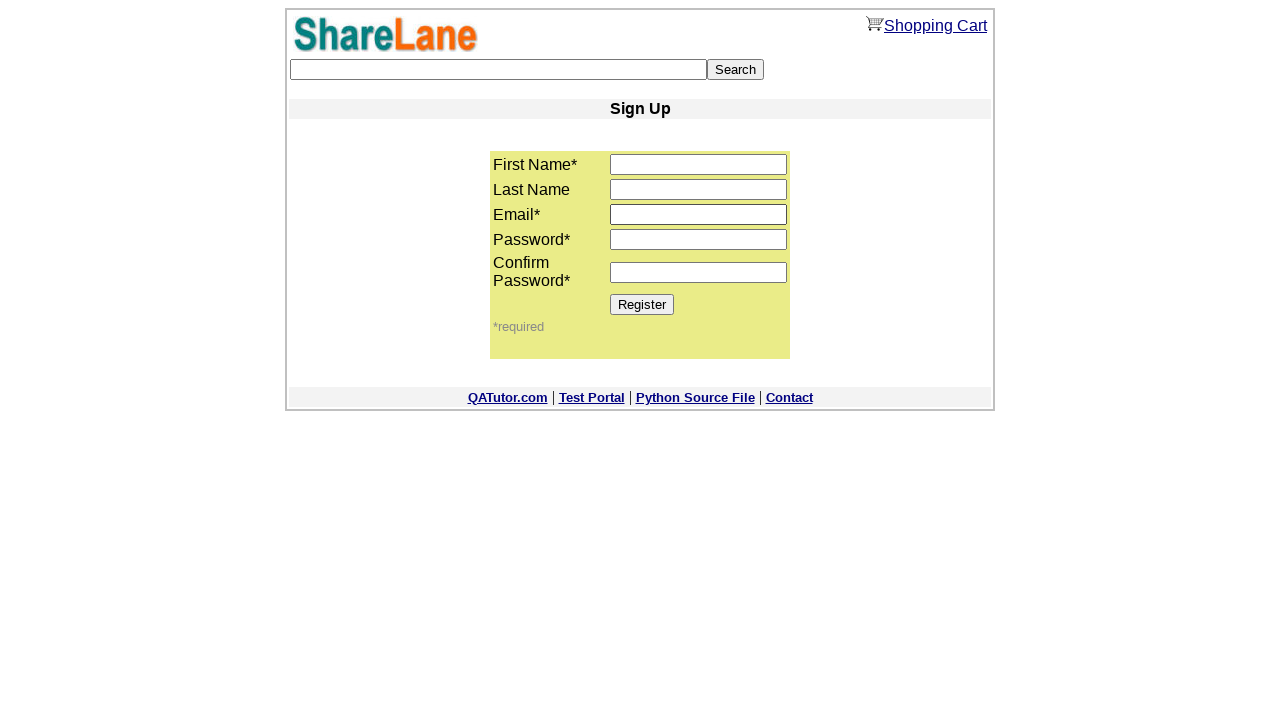

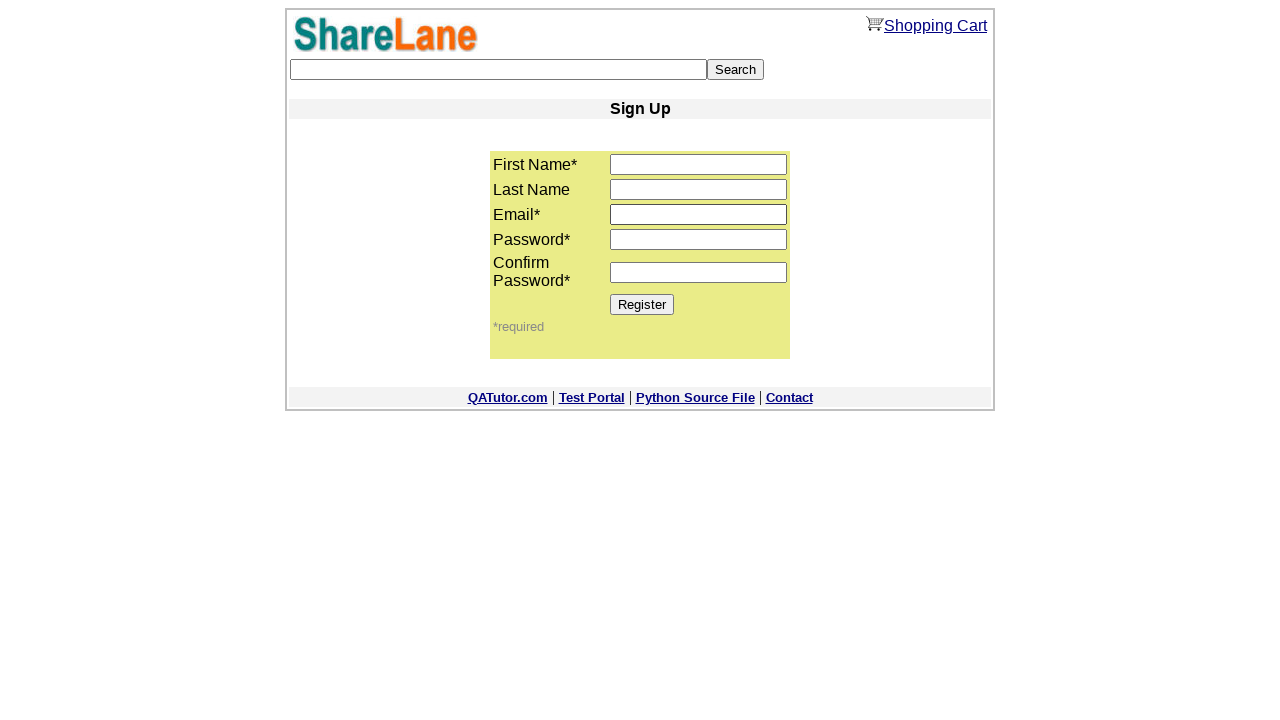